Tests the add and remove elements functionality by clicking add button to create an element, verifying it appears, then clicking delete to remove it

Starting URL: http://the-internet.herokuapp.com/

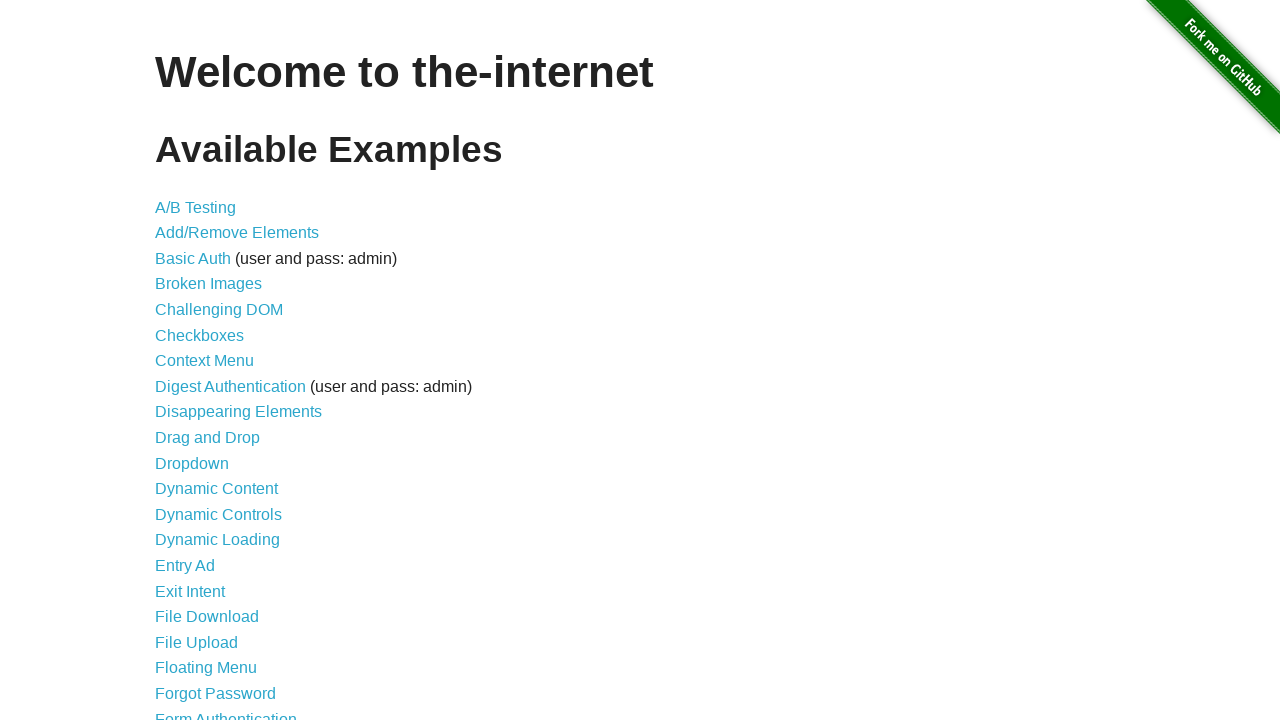

Clicked on Add/Remove Elements link at (237, 233) on xpath=//a[contains(@href, '/add_remove_elements')]
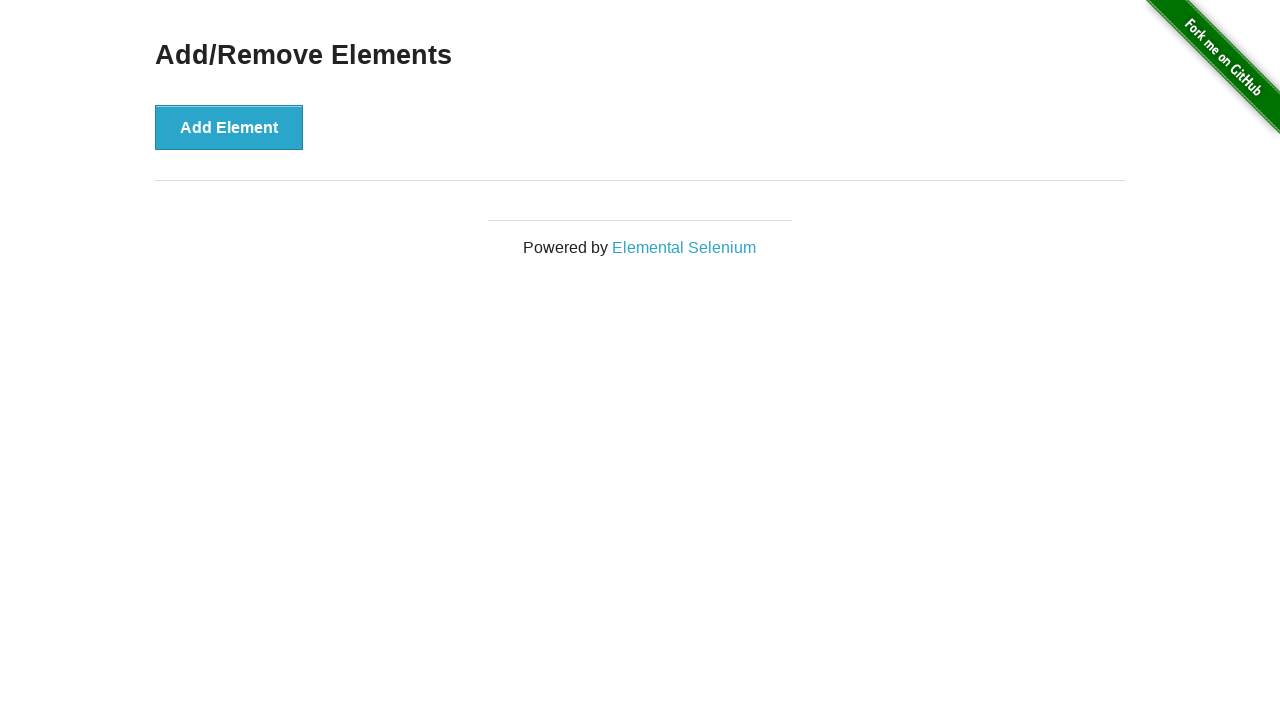

Page loaded and Add/Remove Elements header verified
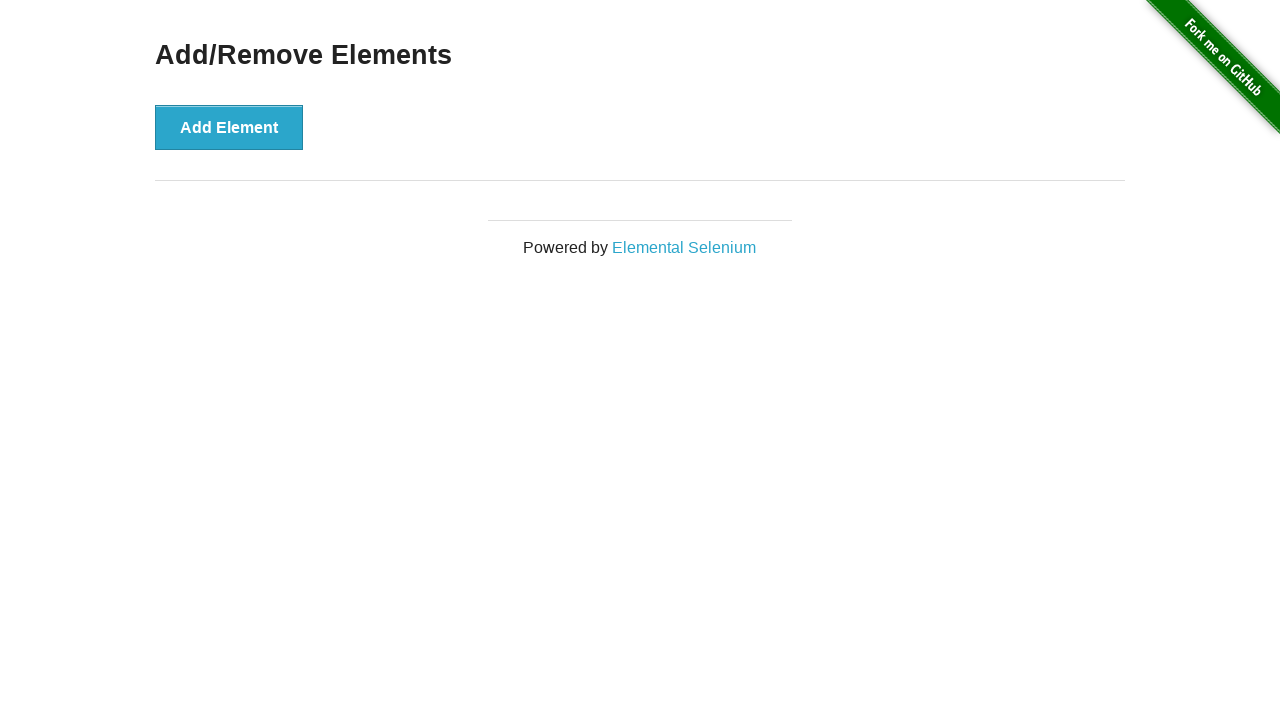

Clicked the Add Element button to create a new element at (229, 127) on xpath=//div[@class='example']//button
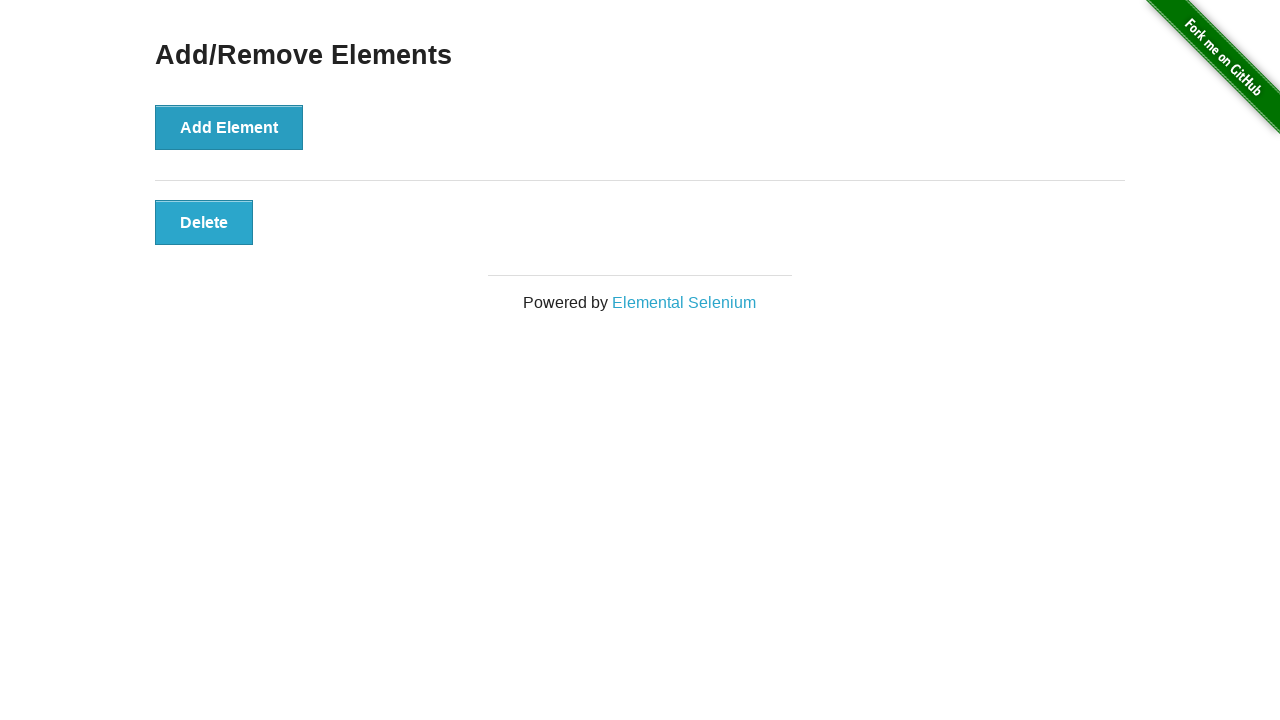

Delete button appeared, confirming element was added
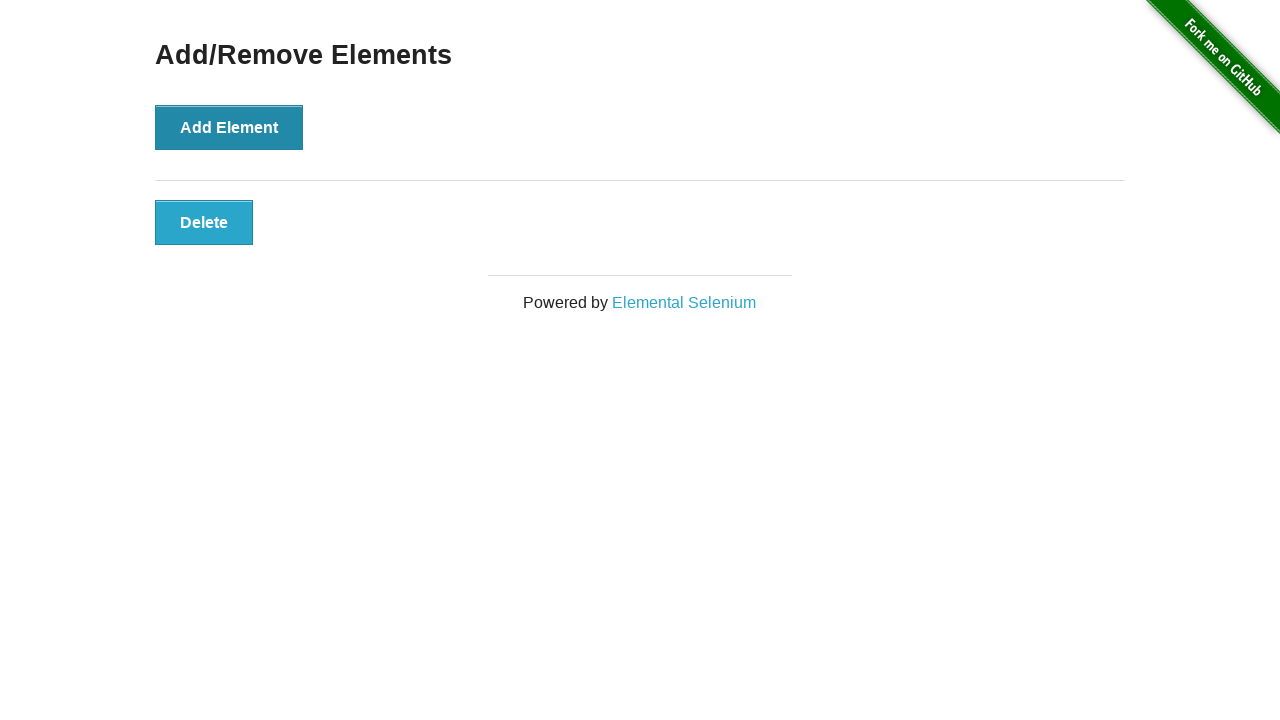

Clicked the Delete button to remove the element at (204, 222) on xpath=//div[@id='elements']//button
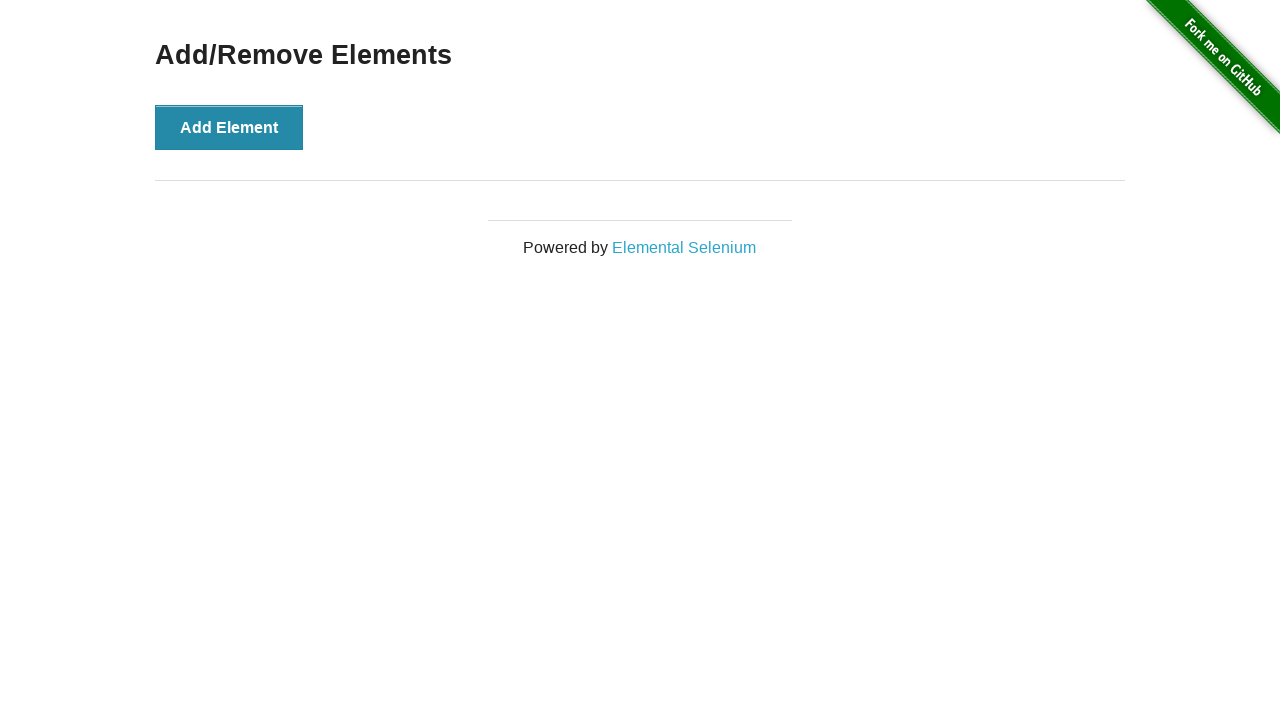

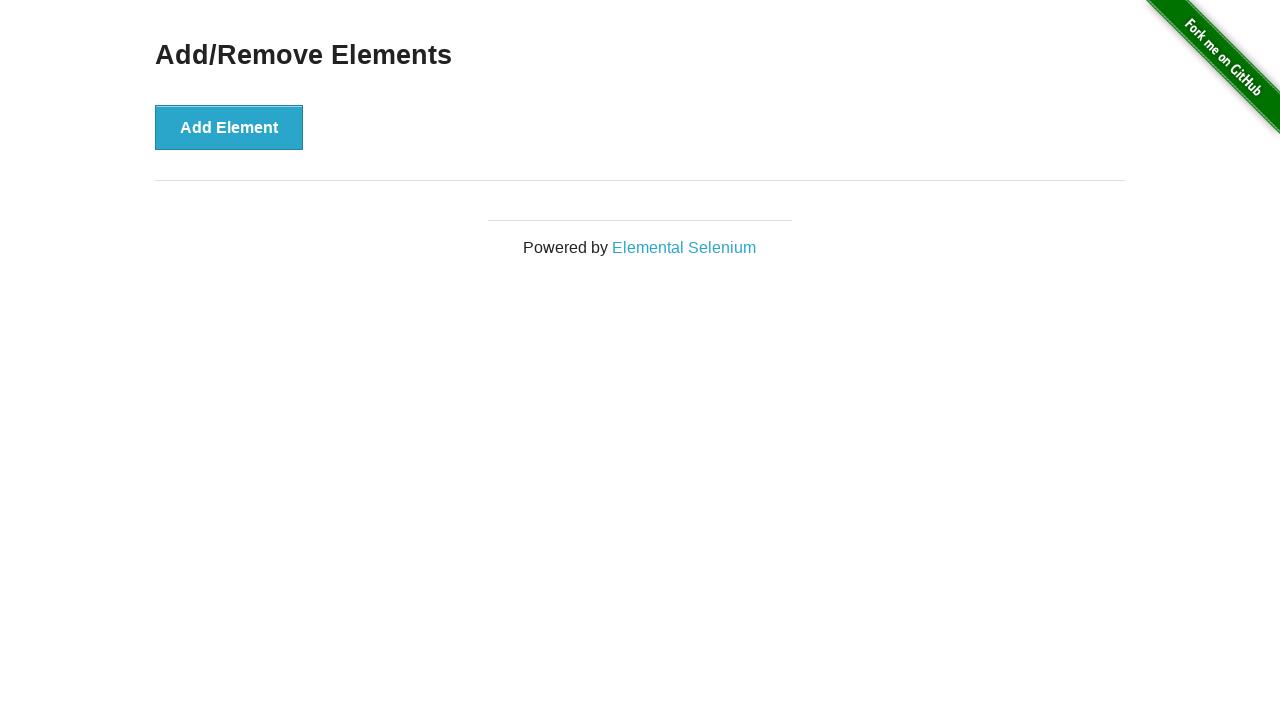